Tests window switching functionality by clicking a link that opens a new window, switching to it using URL matching, and verifying the page title

Starting URL: https://the-internet.herokuapp.com/windows

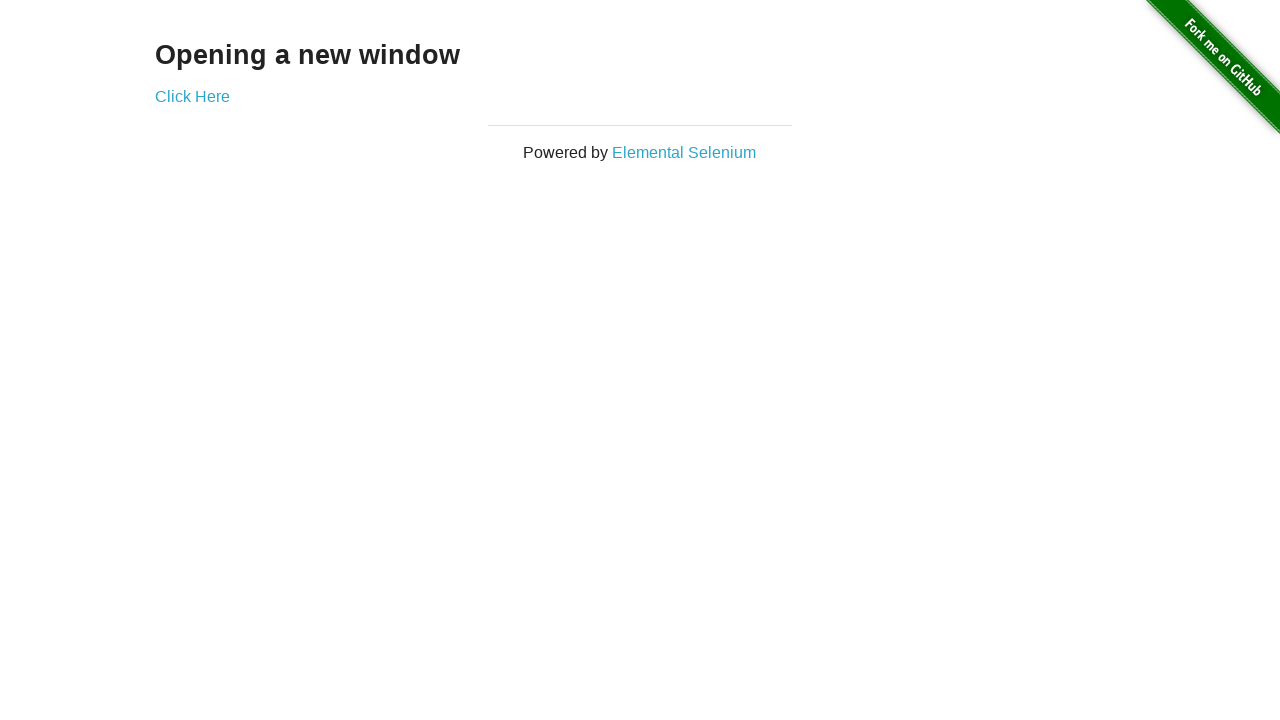

Clicked 'Elemental Selenium' link to open new window at (684, 152) on text='Elemental Selenium'
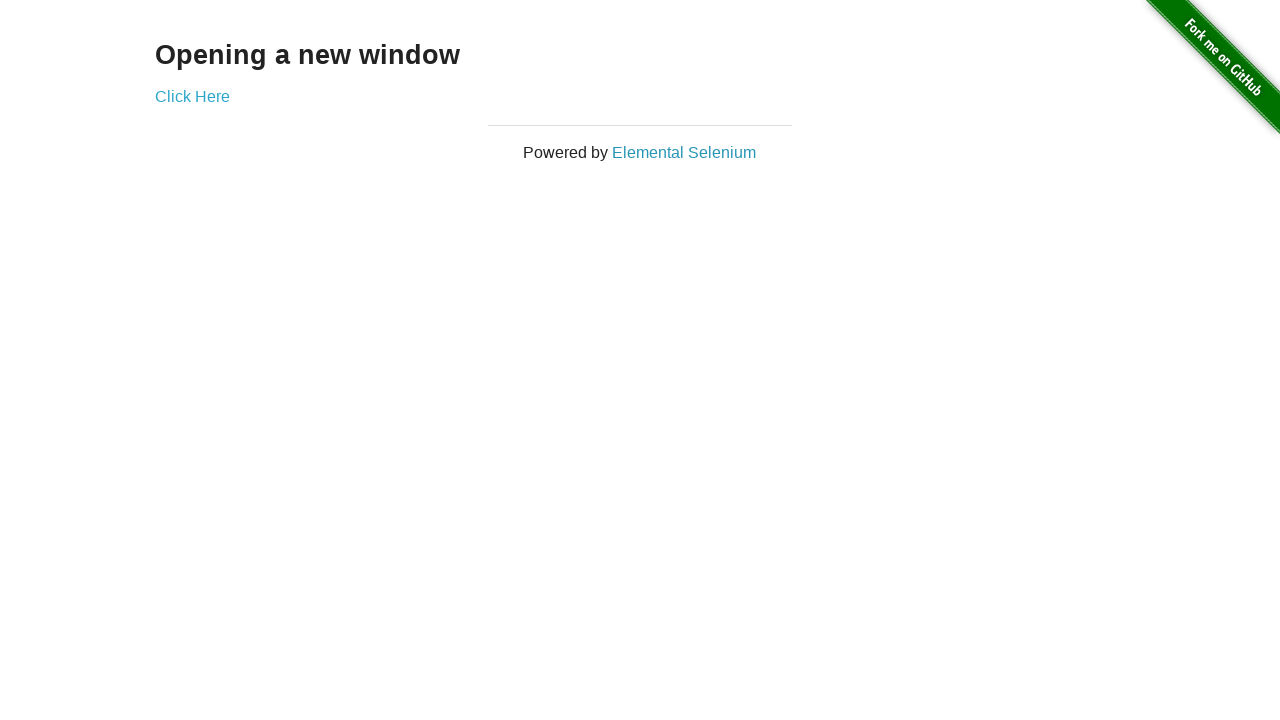

Switched to new window
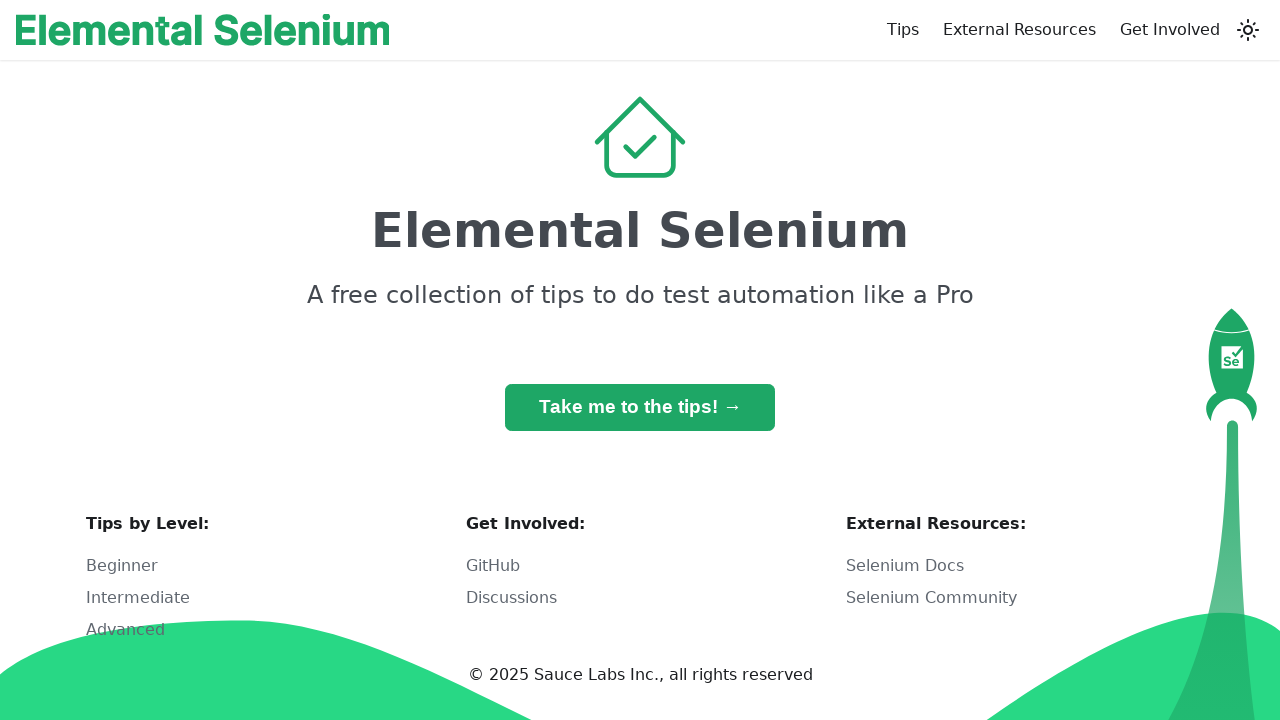

Waited for h1 heading to load on new page
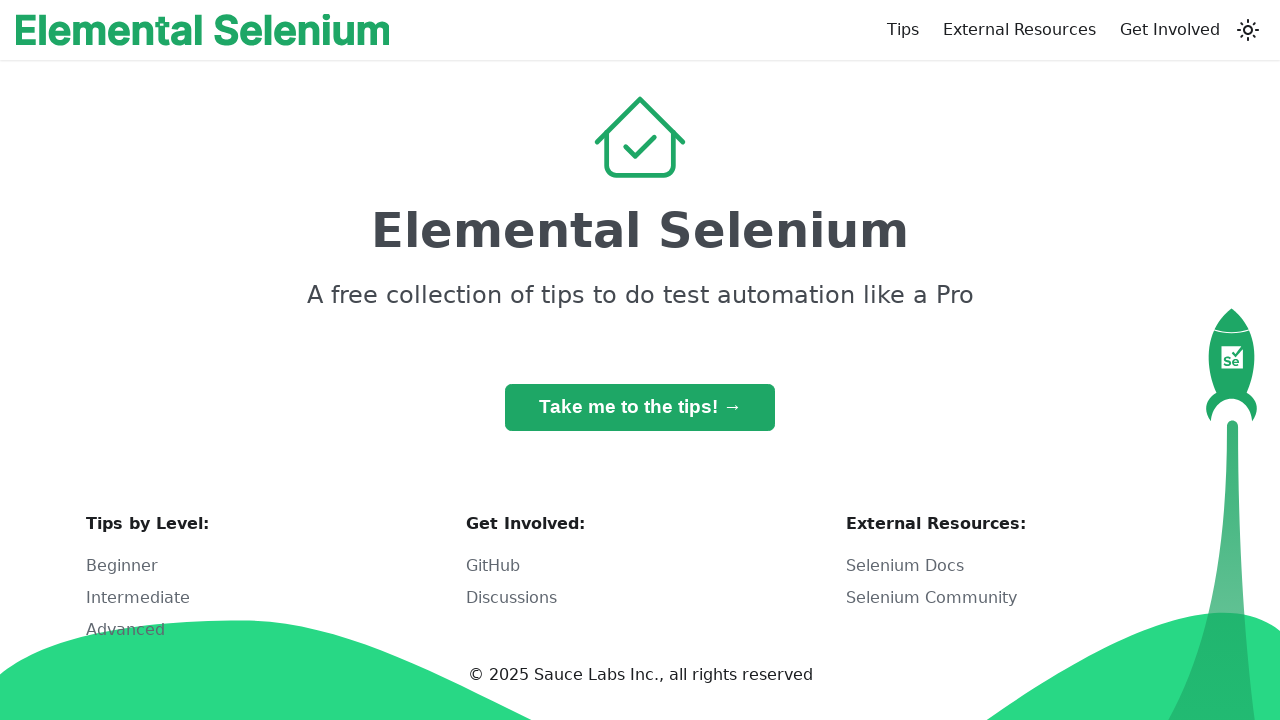

Retrieved h1 heading text: 'Elemental Selenium'
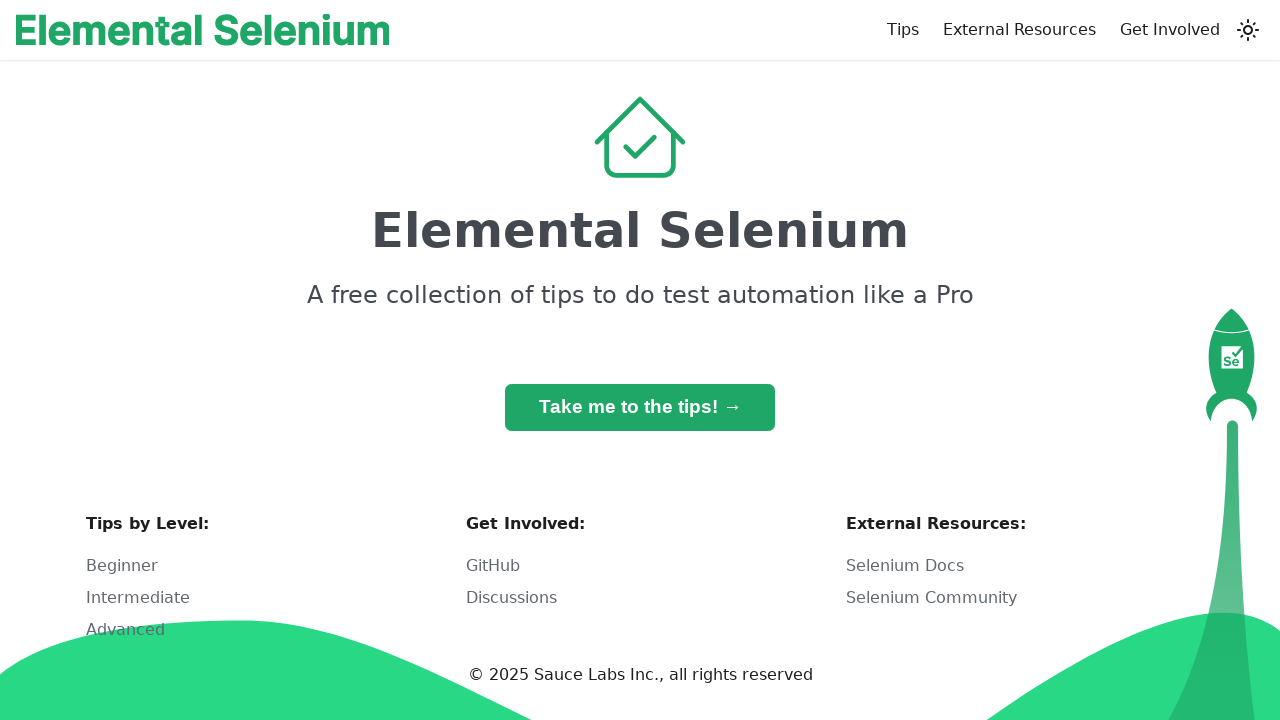

Verified heading text matches 'Elemental Selenium'
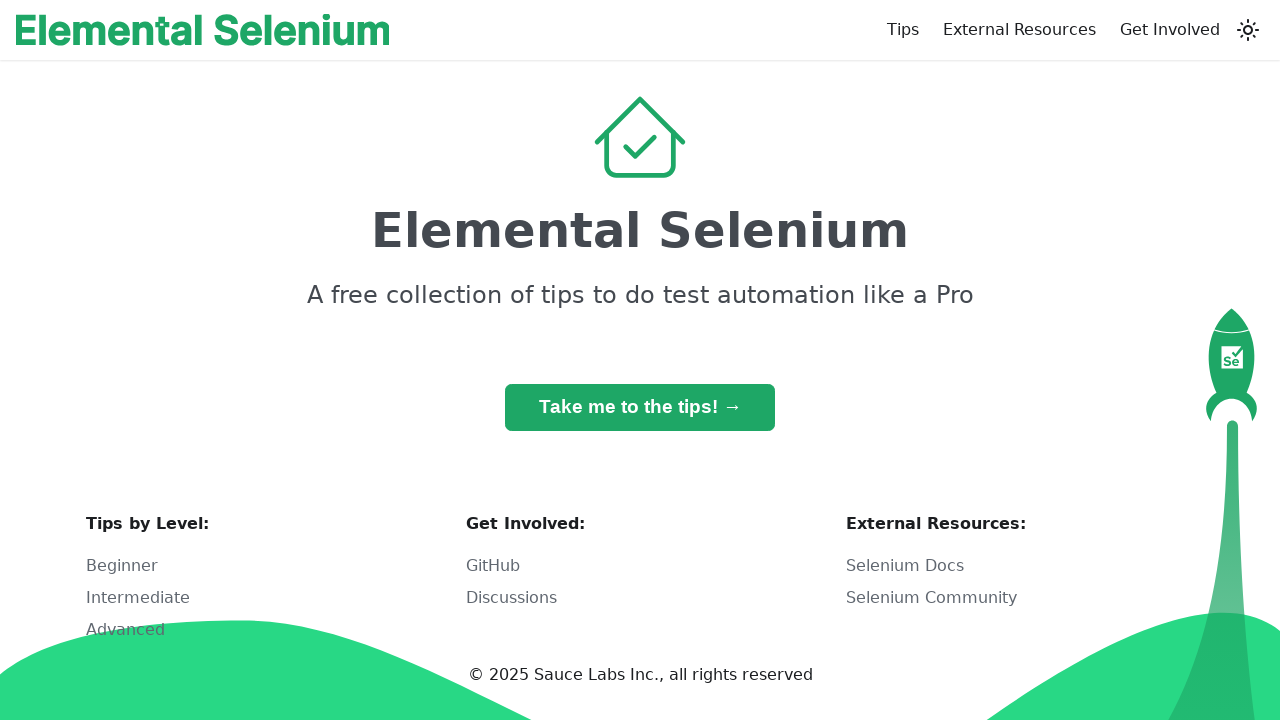

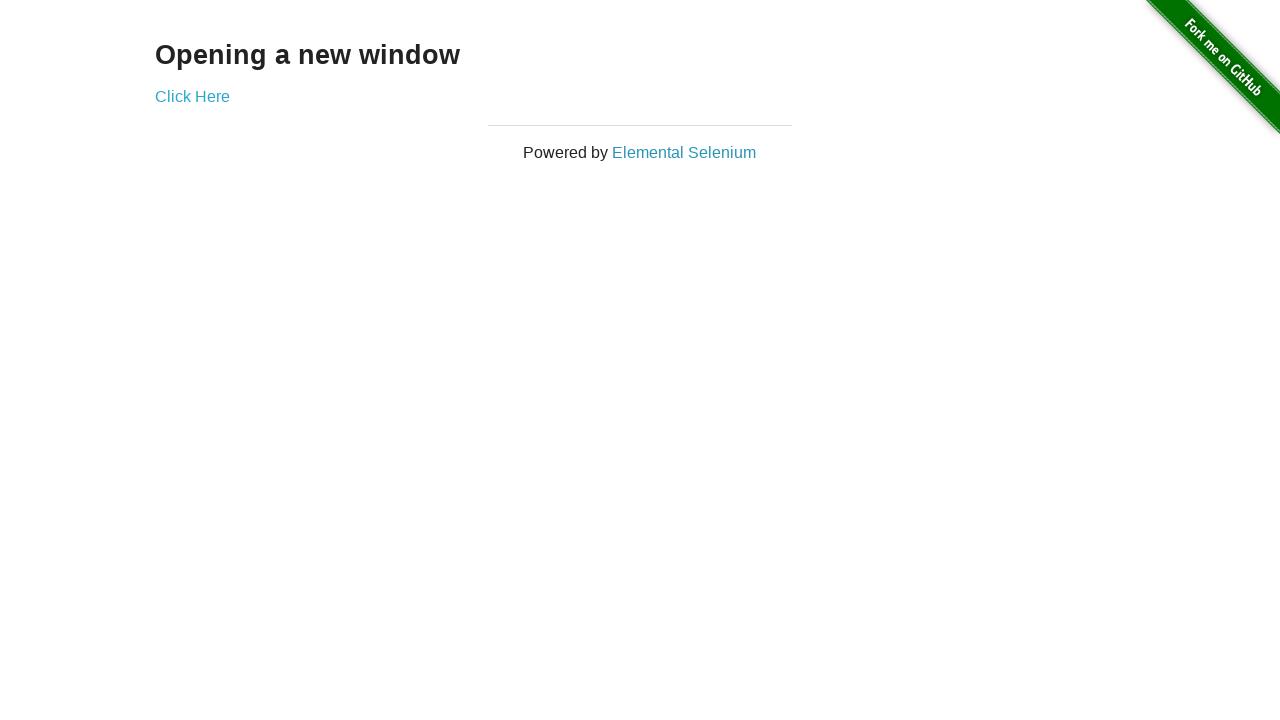